Navigates to a YouTube video page and verifies the page loads by waiting for the title element

Starting URL: https://www.youtube.com/watch?v=9Nz75nOVzKI

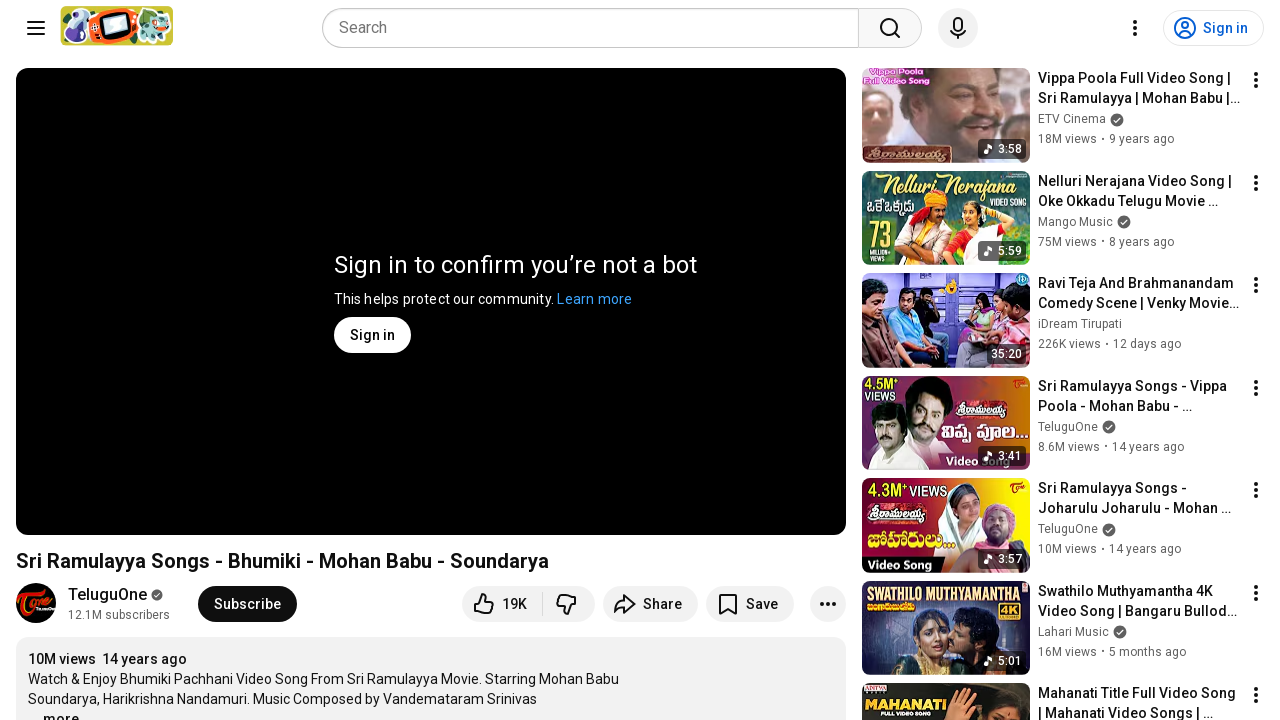

Waited for YouTube video title element to load
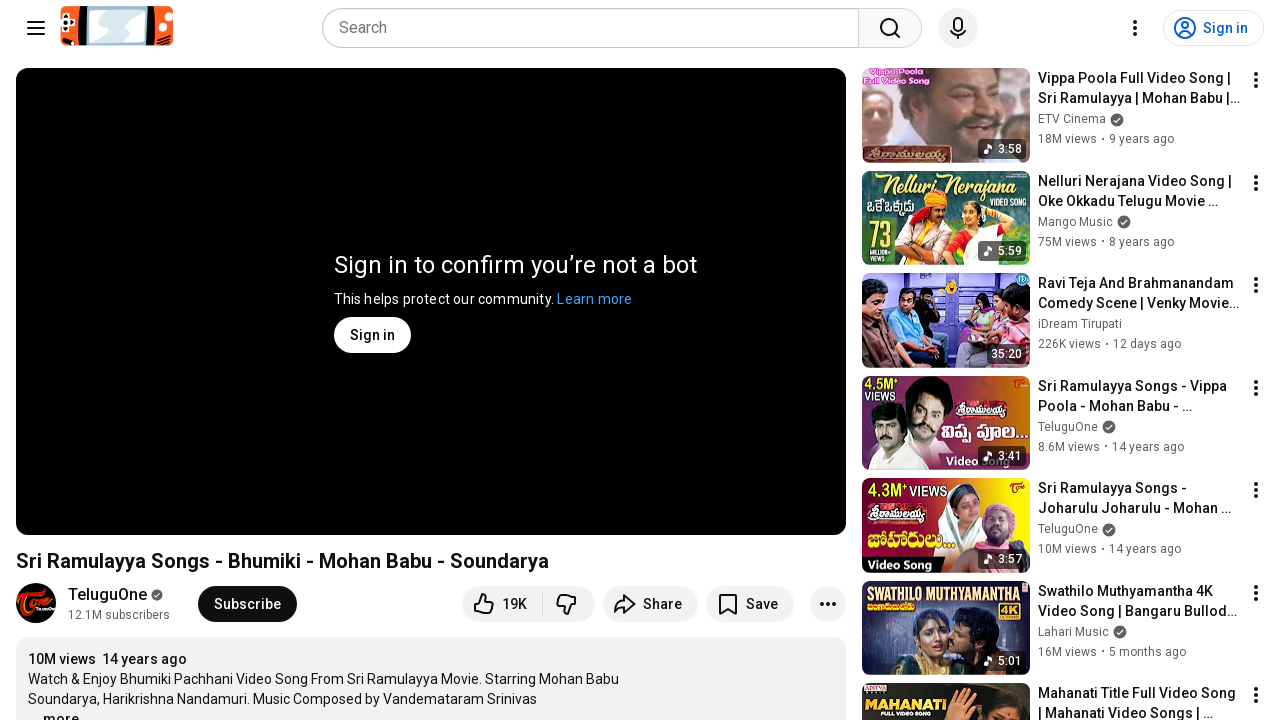

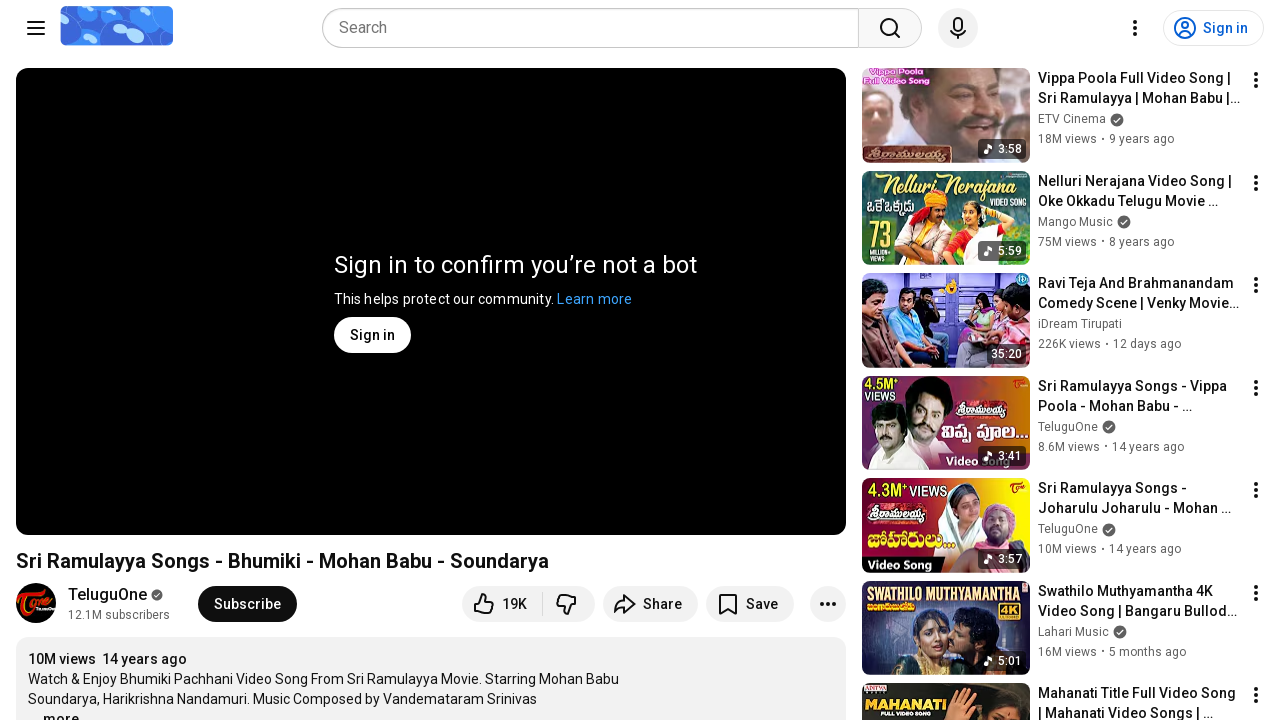